Tests iframe switching functionality by navigating into an iframe, verifying an element is visible inside it, then switching back to the parent frame and verifying an element there.

Starting URL: http://the-internet.herokuapp.com/iframe

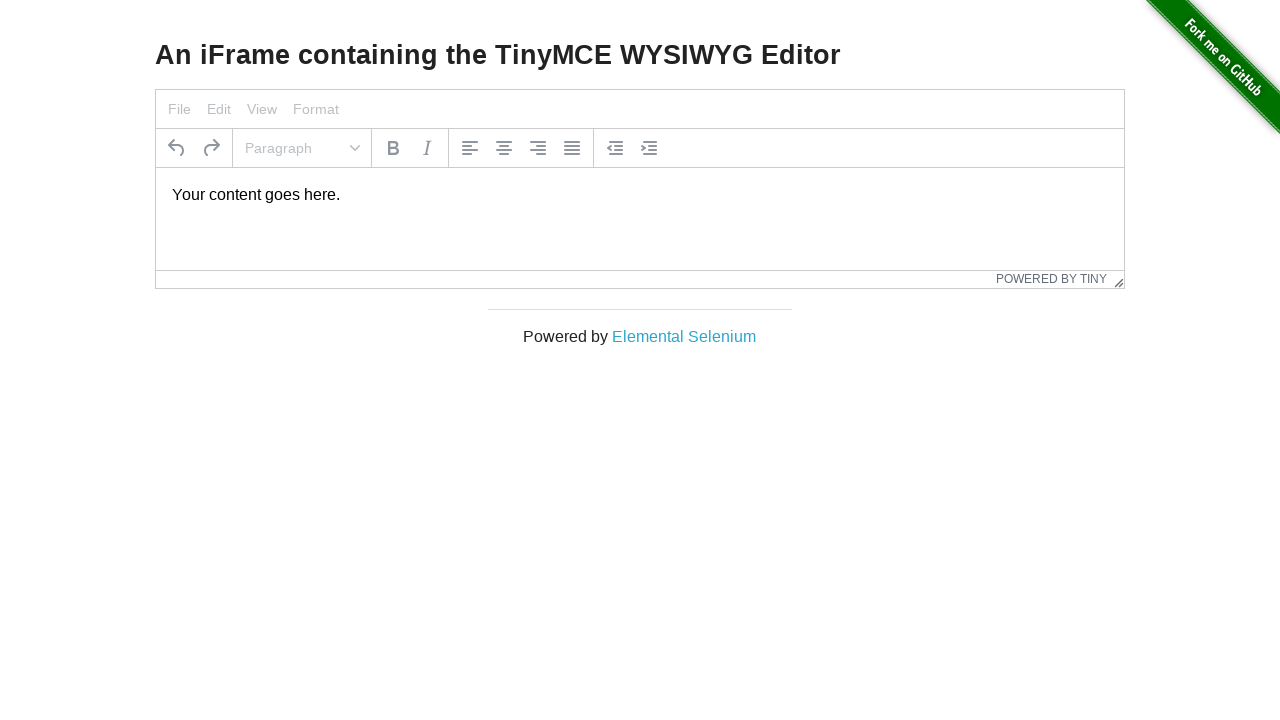

Navigated to iframe test page
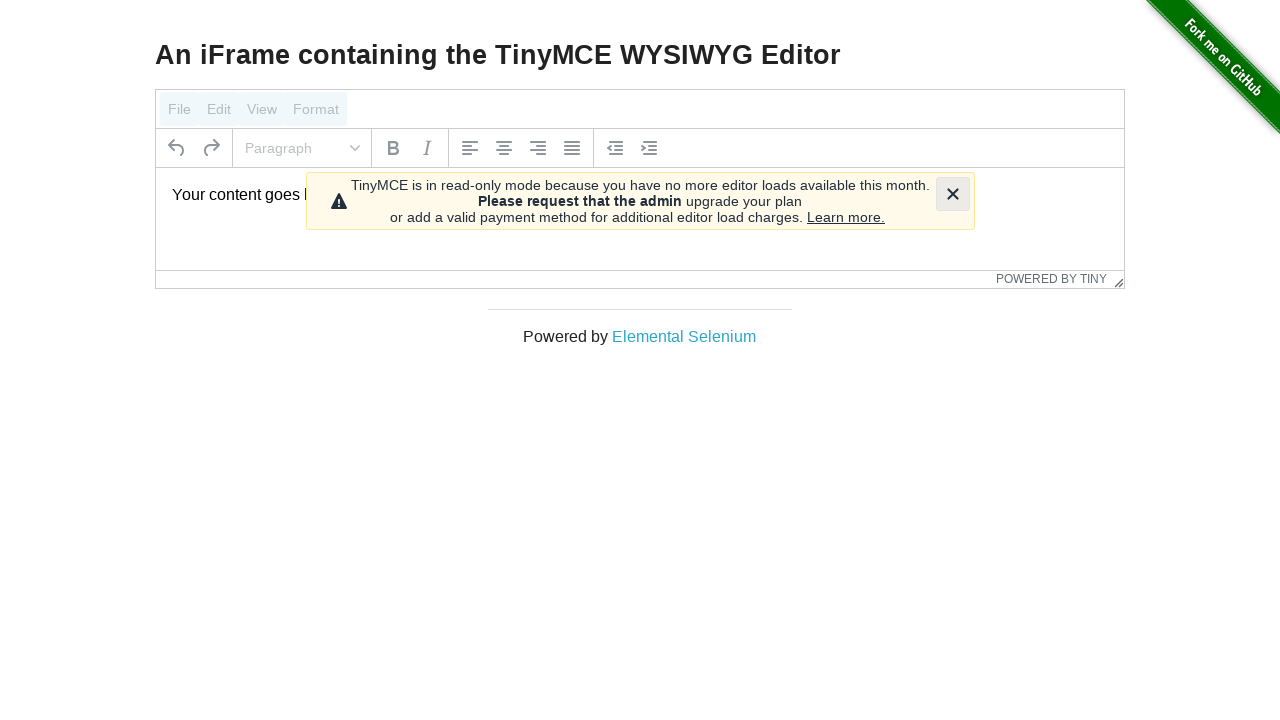

Located iframe with selector #mce_0_ifr
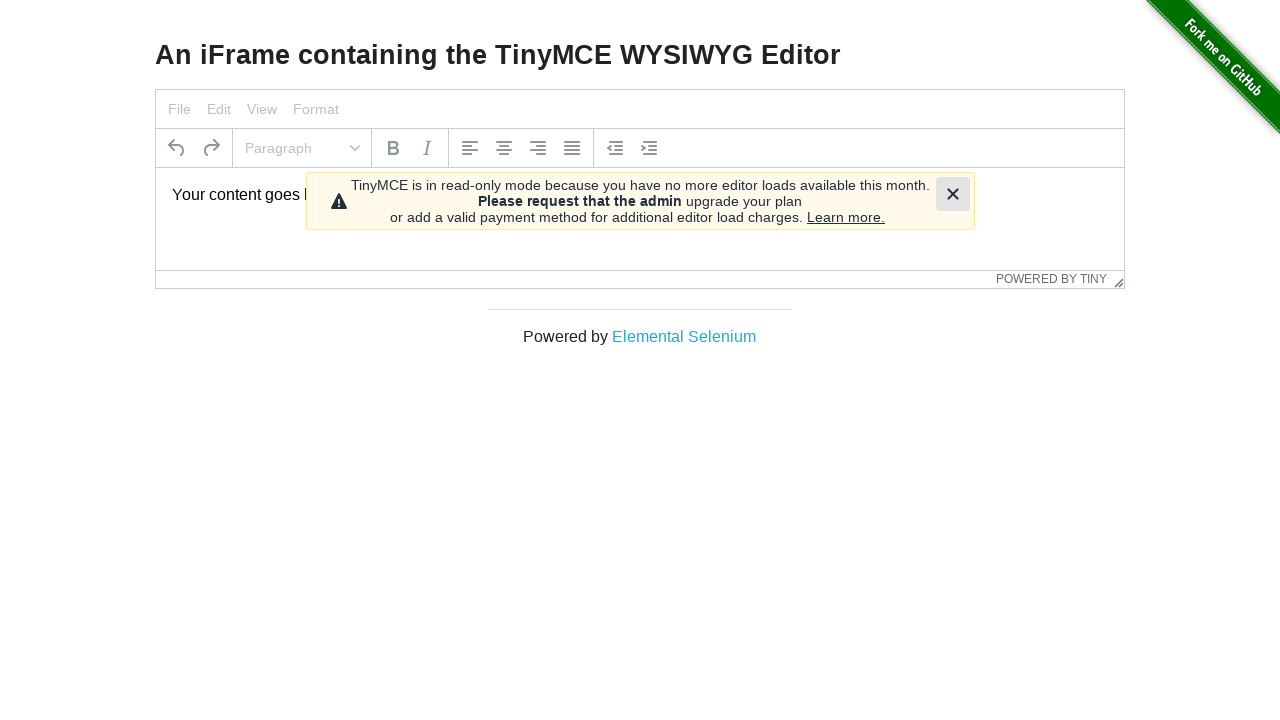

Waited for #tinymce element to be visible inside iframe
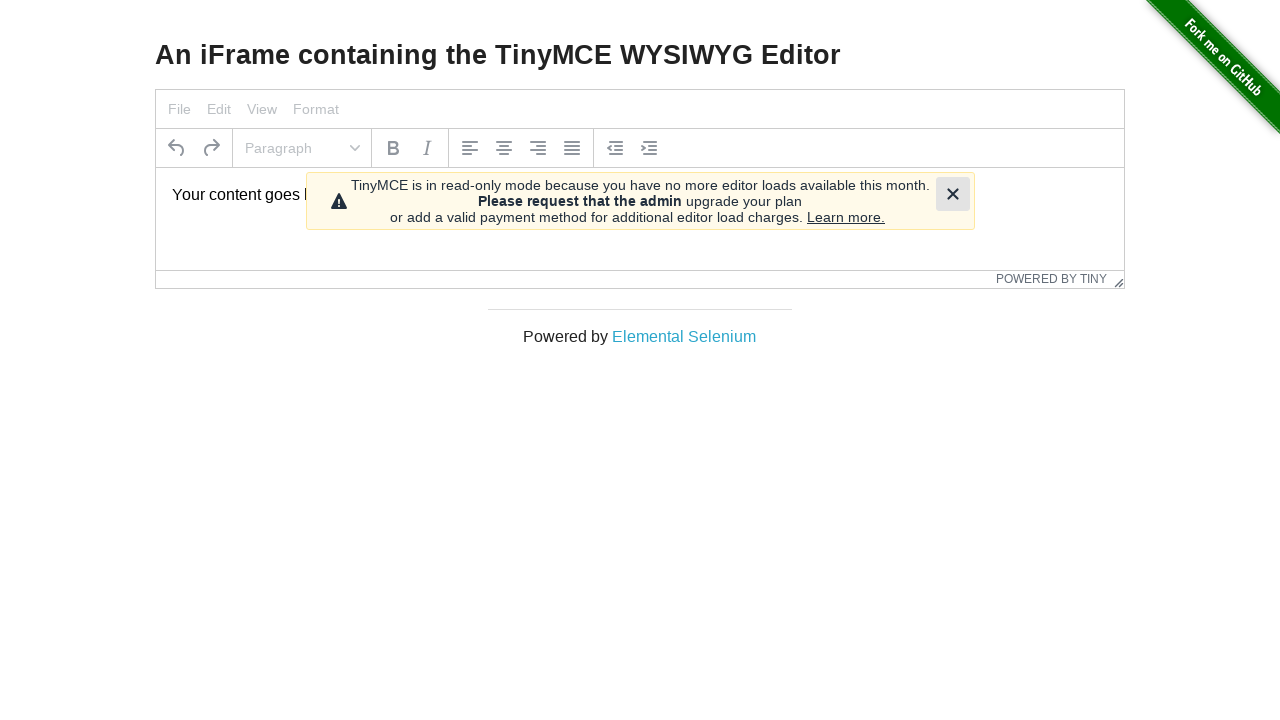

Asserted that #tinymce element is visible inside iframe
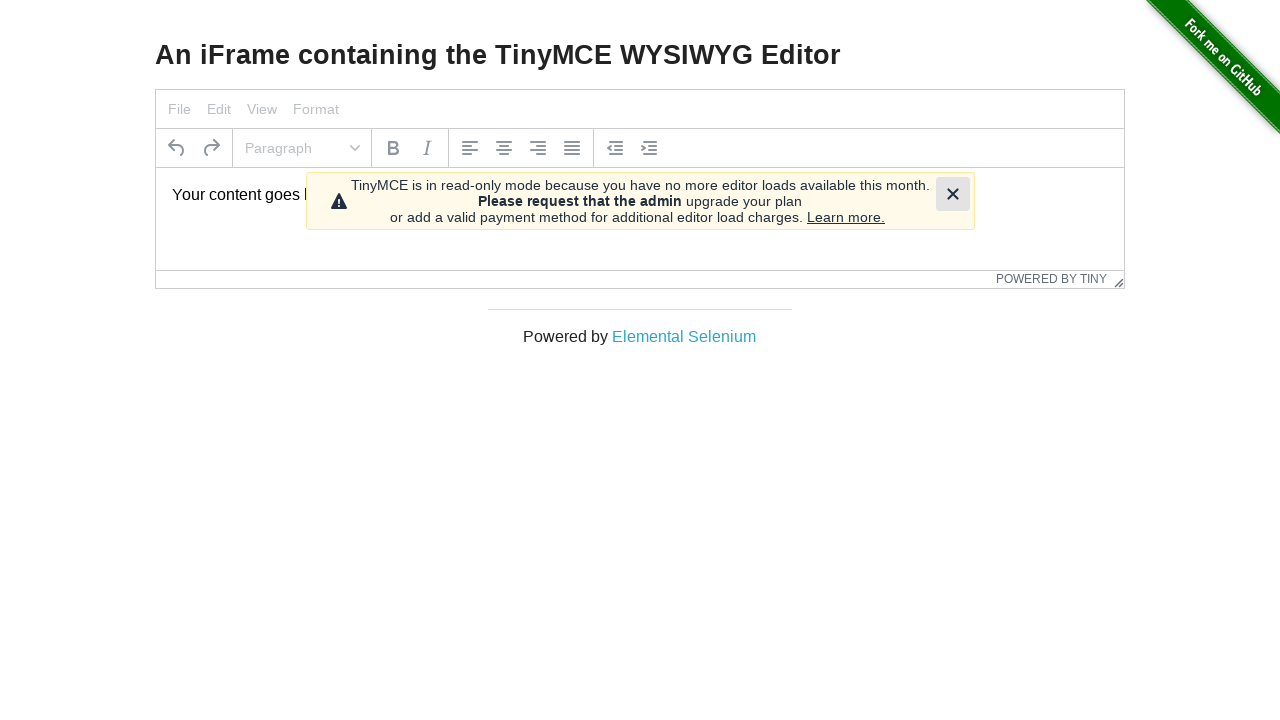

Waited for .tox-editor-container element to be visible in parent frame
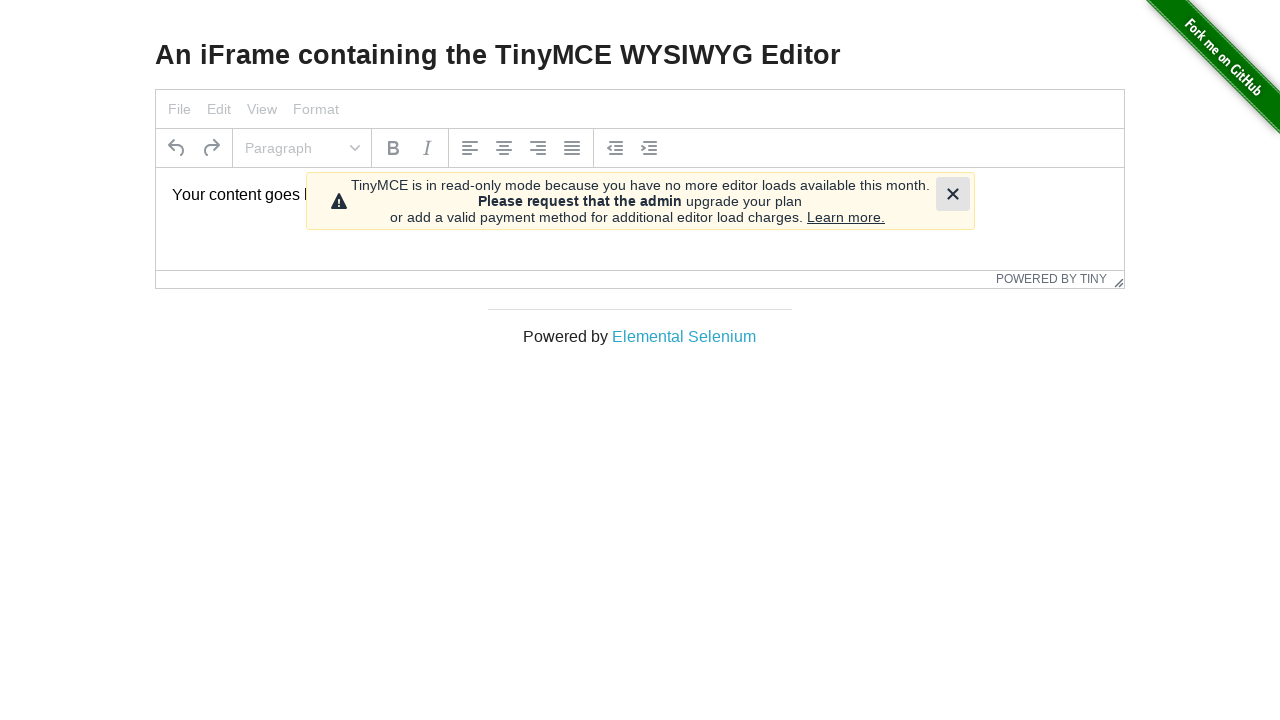

Asserted that .tox-editor-container element is visible in parent frame
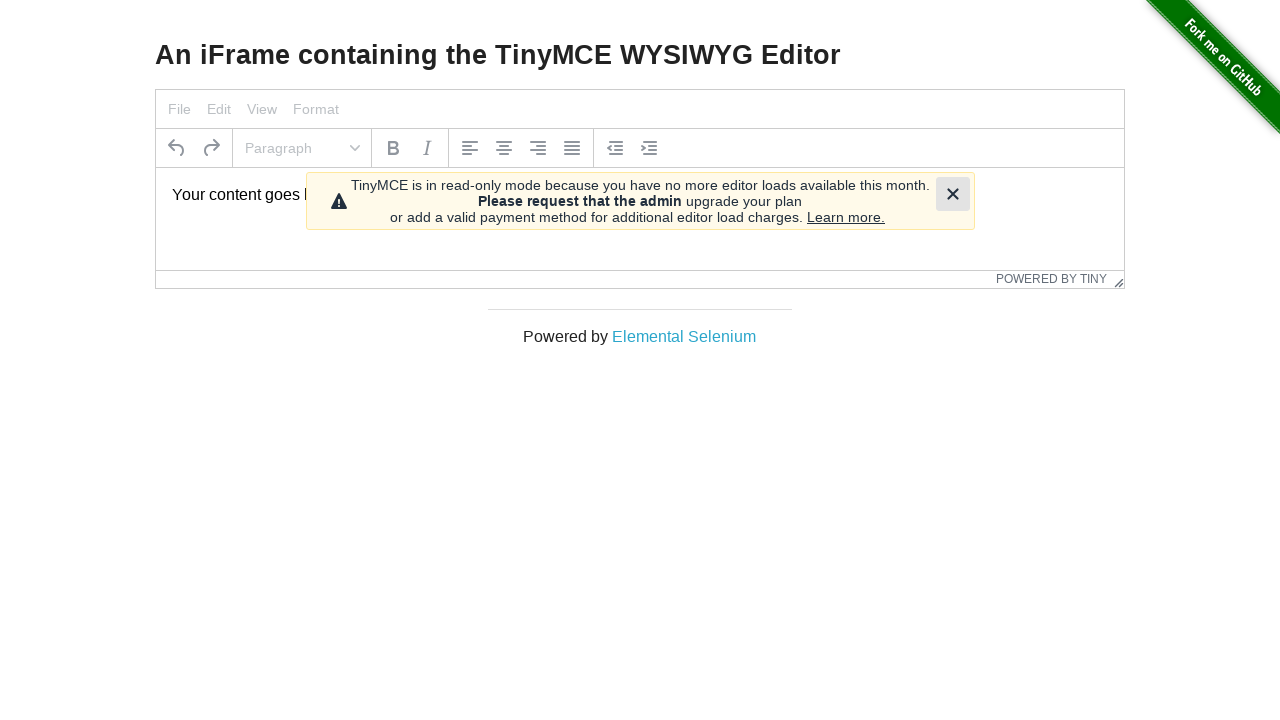

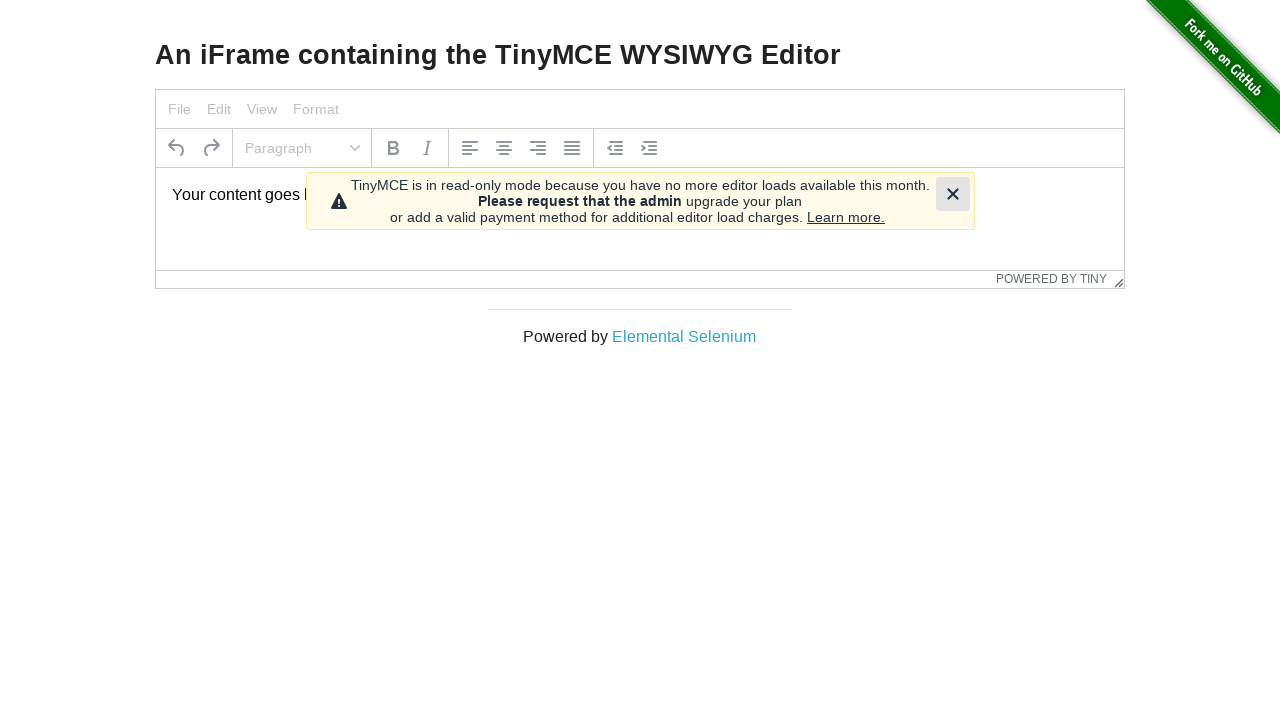